Tests navbar navigation by finding all navbar links, visiting each one, and verifying that the correct URL loads

Starting URL: https://2nhaber.com/

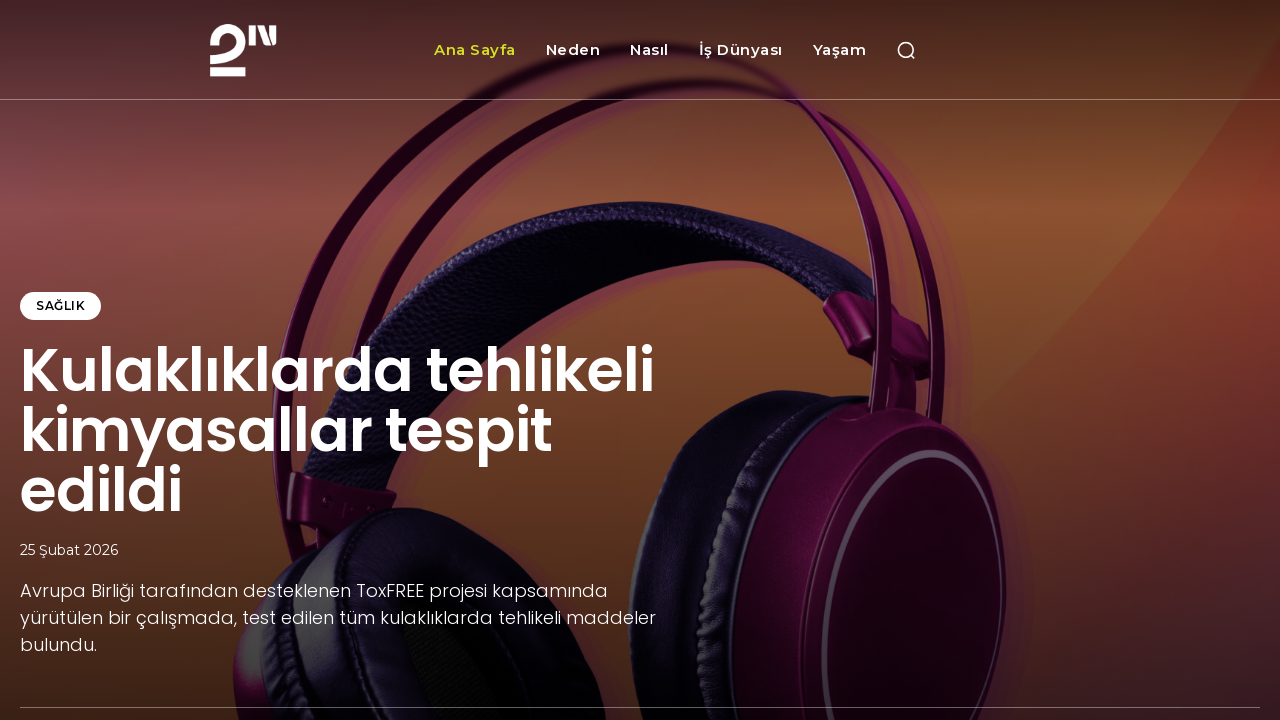

Navigated to starting URL https://2nhaber.com/
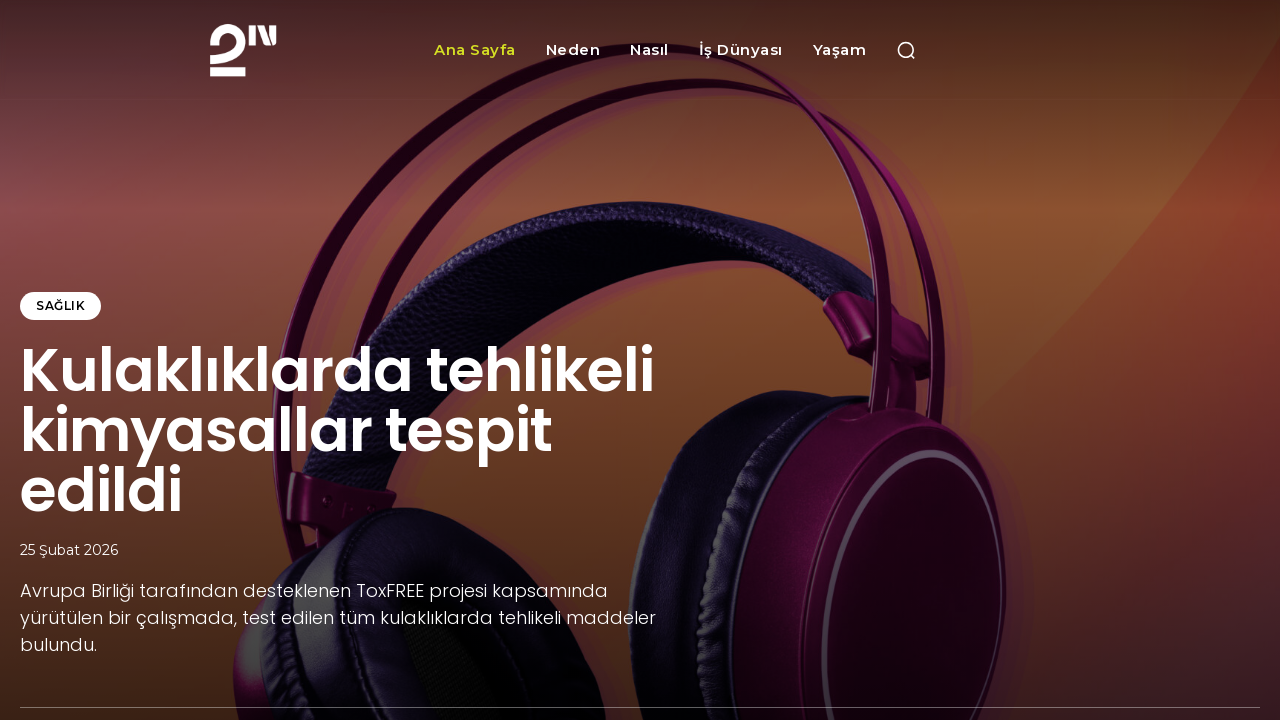

Found all navbar link elements
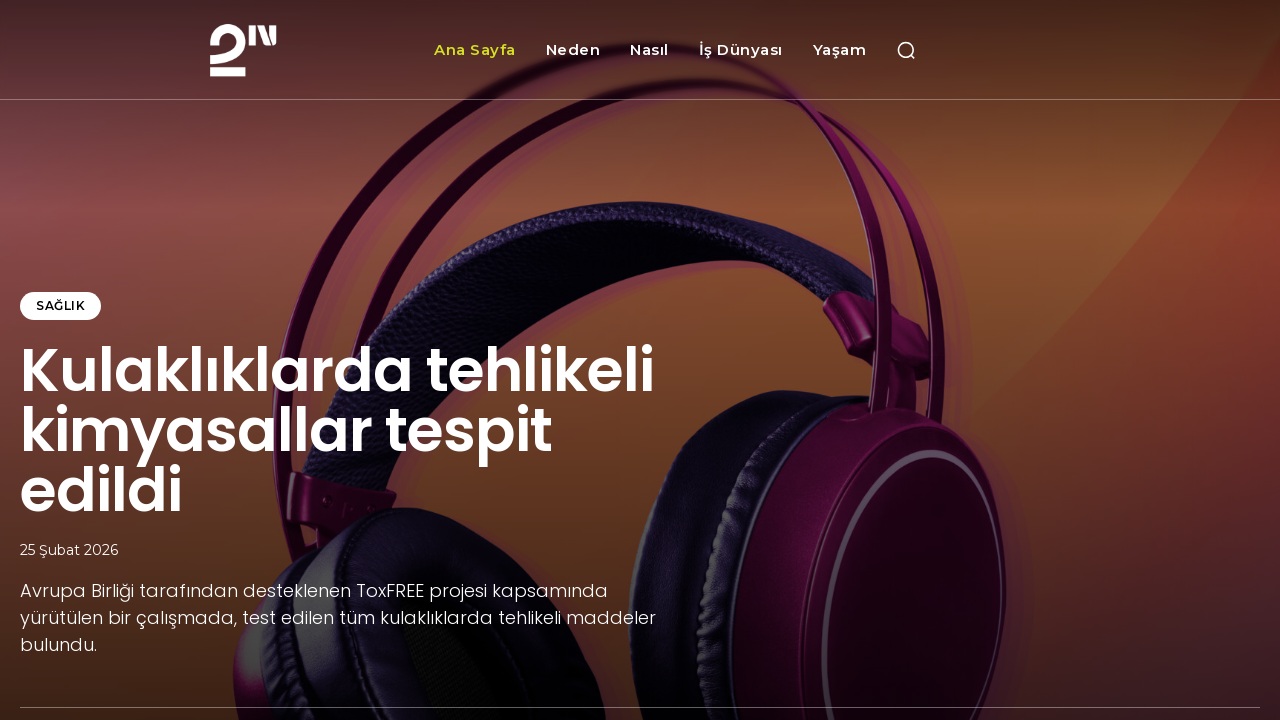

Collected 0 navbar links
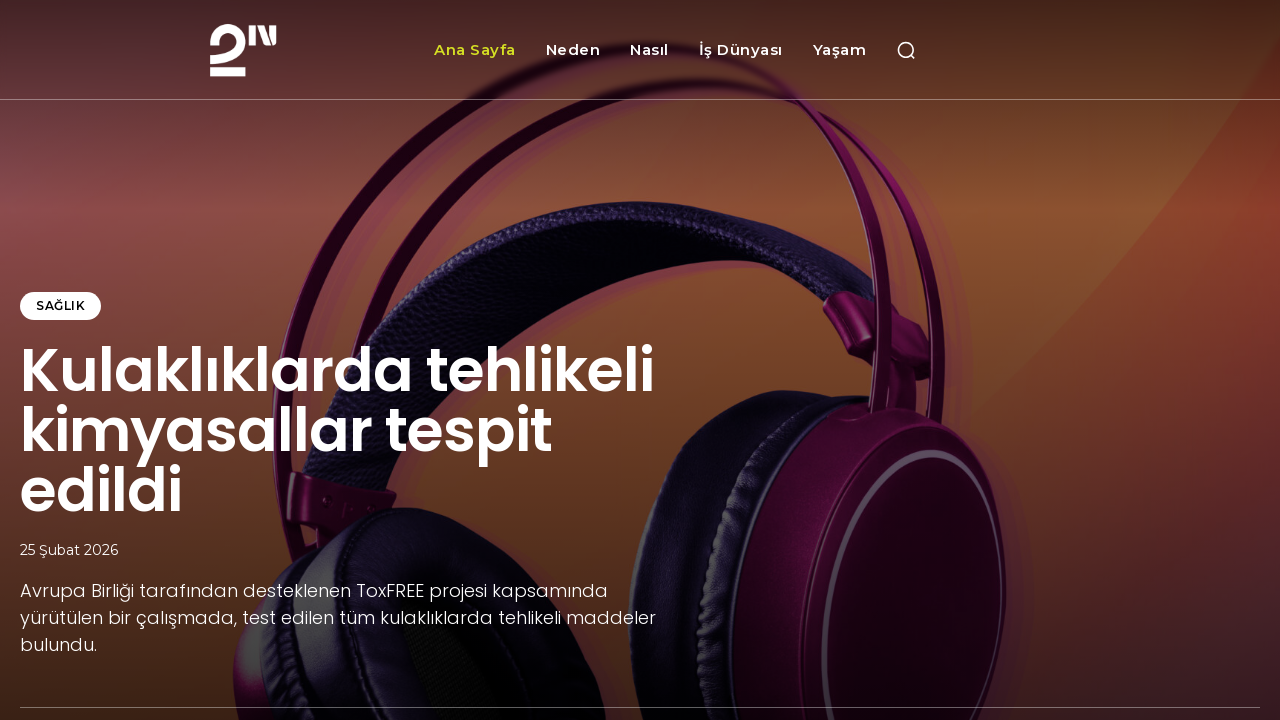

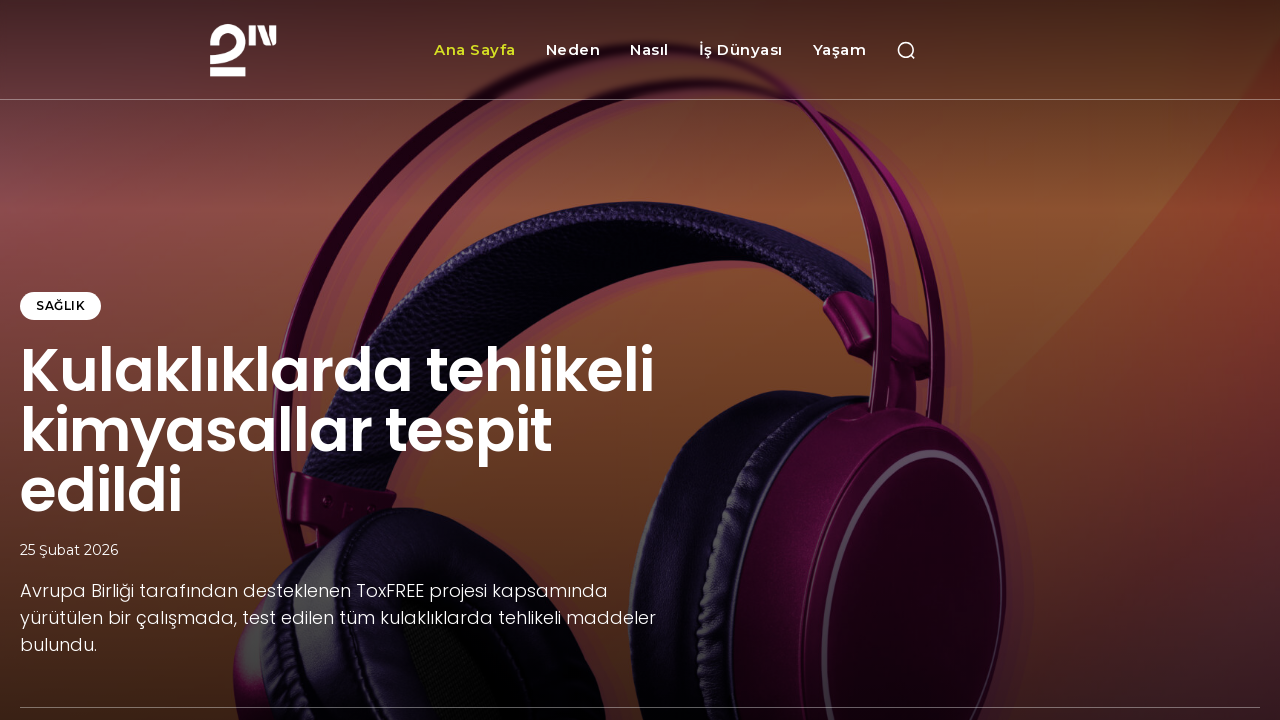